Navigates to Rahul Shetty Academy website and verifies the page loads by checking the title and URL are accessible

Starting URL: https://rahulshettyacademy.com

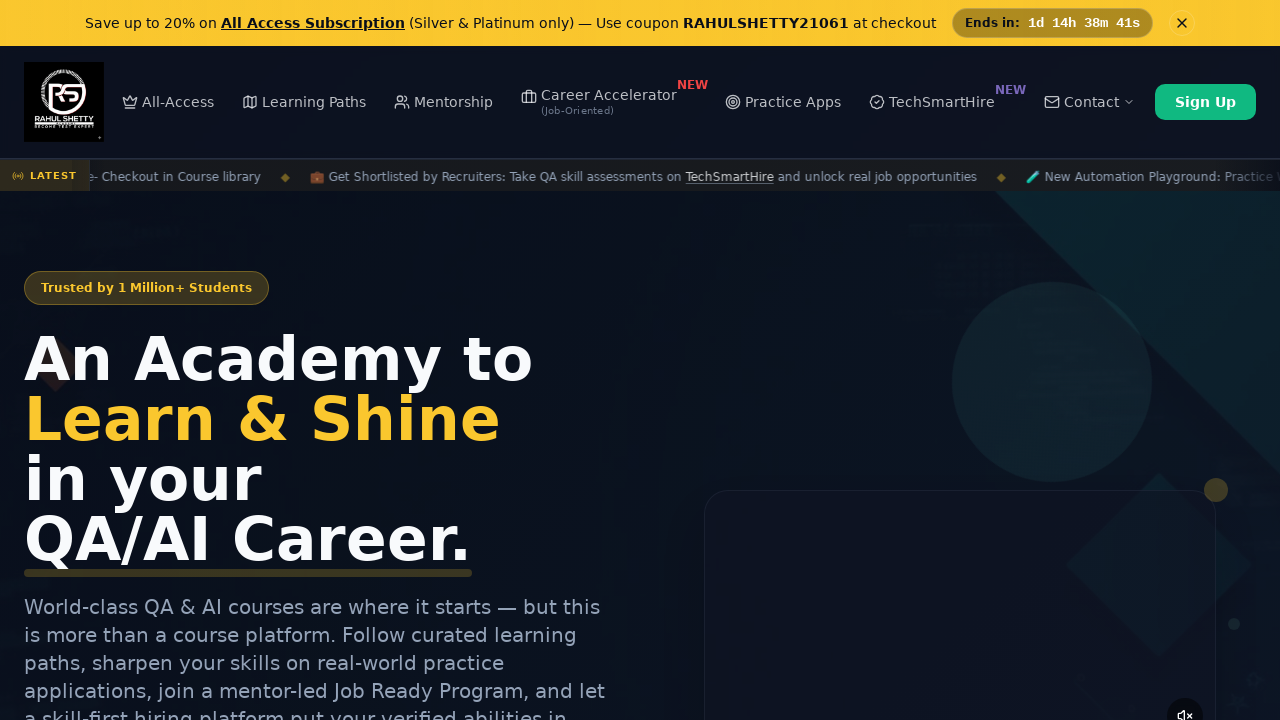

Waited for page to load with domcontentloaded state
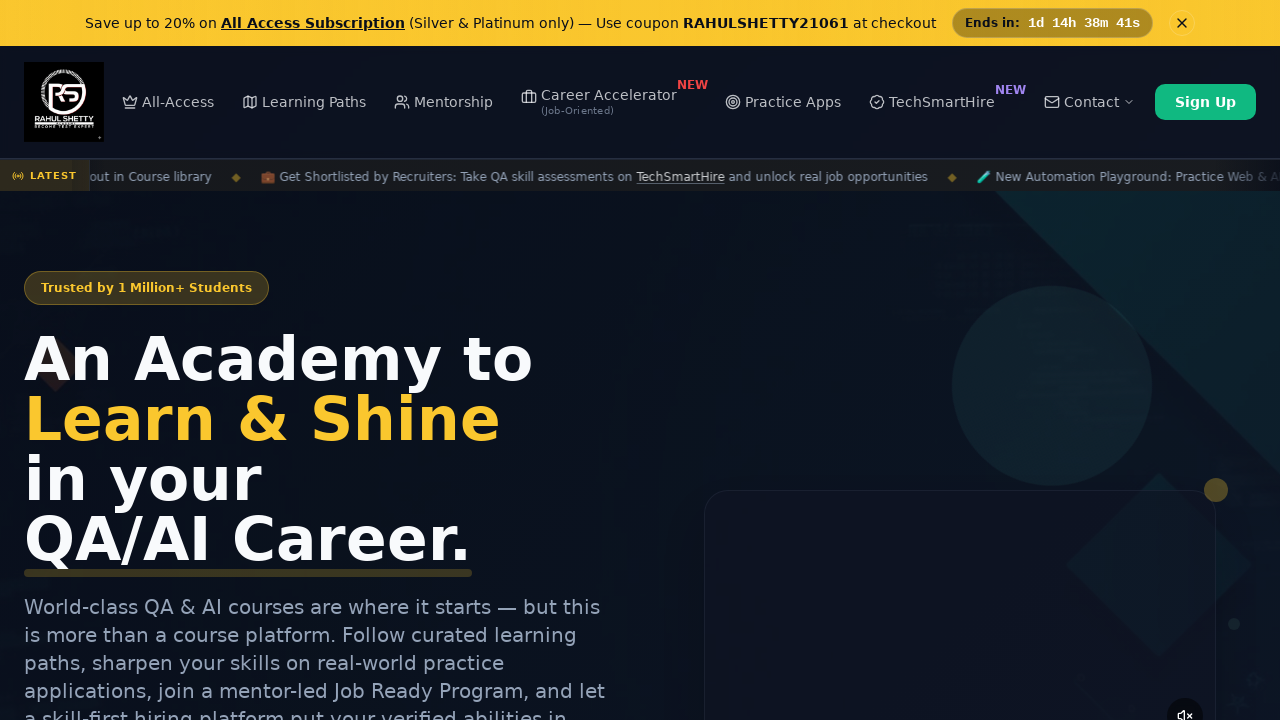

Retrieved page title: Rahul Shetty Academy | QA Automation, Playwright, AI Testing & Online Training
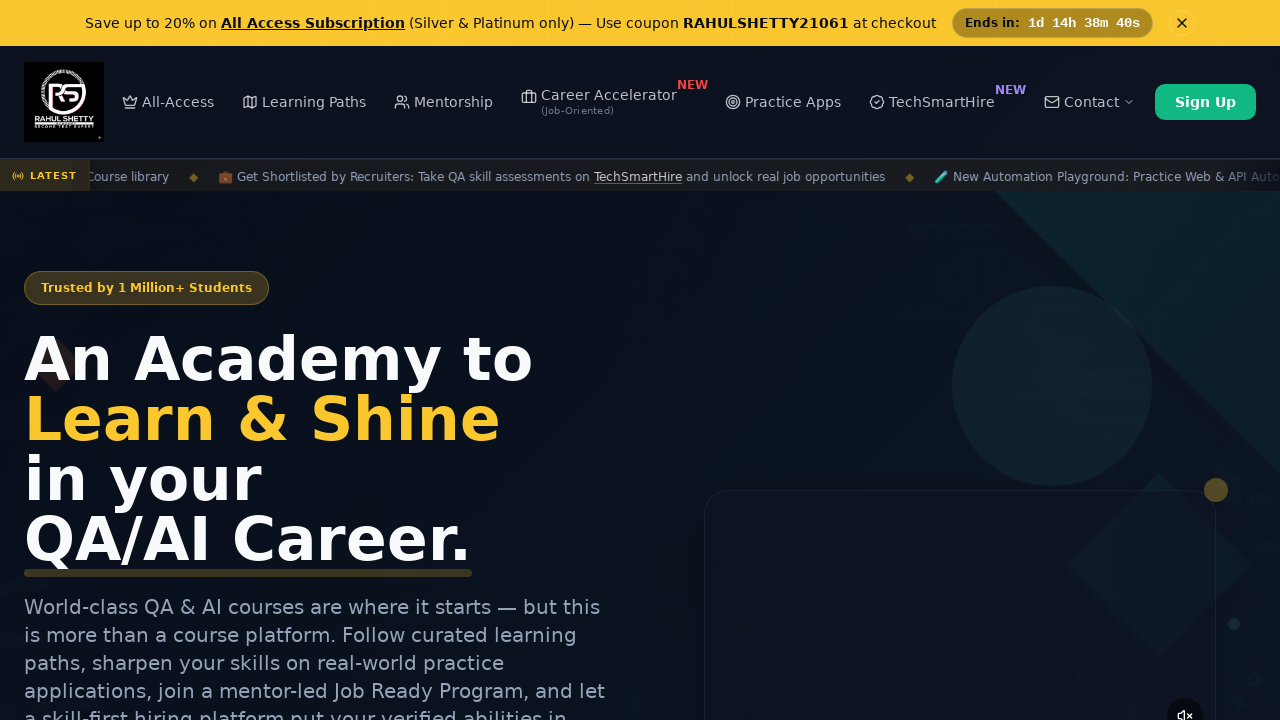

Retrieved current URL: https://rahulshettyacademy.com/
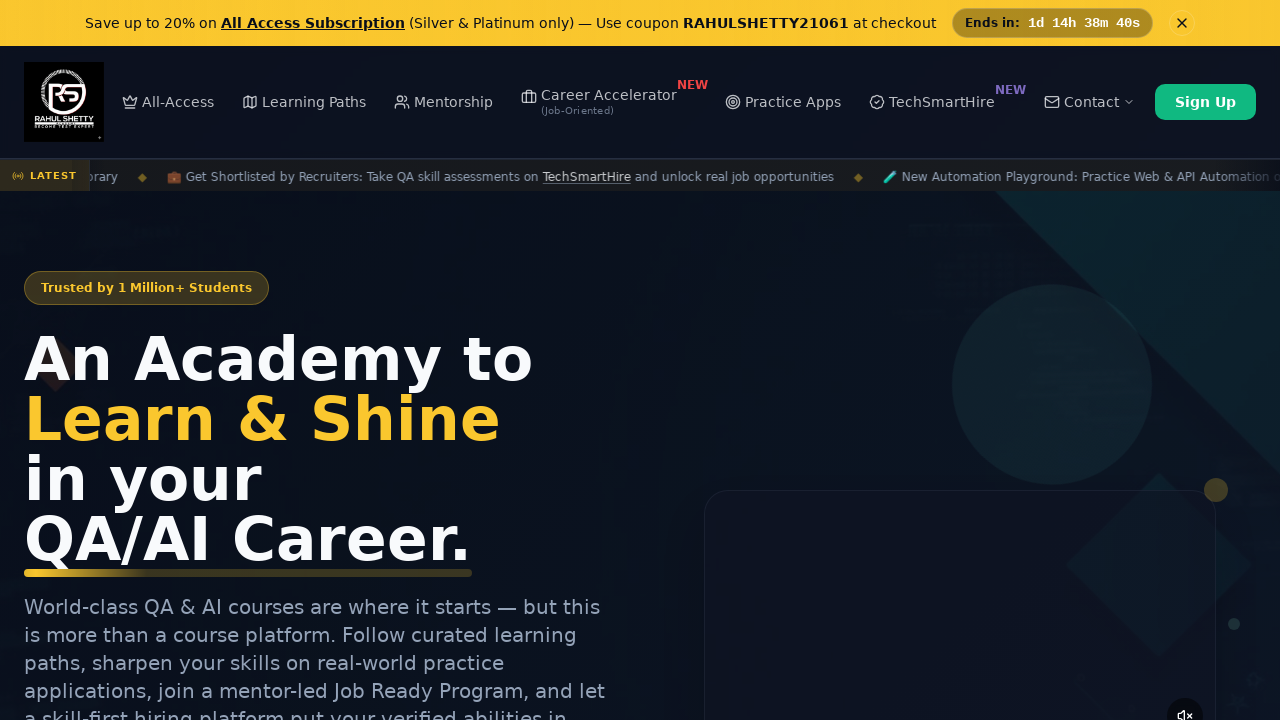

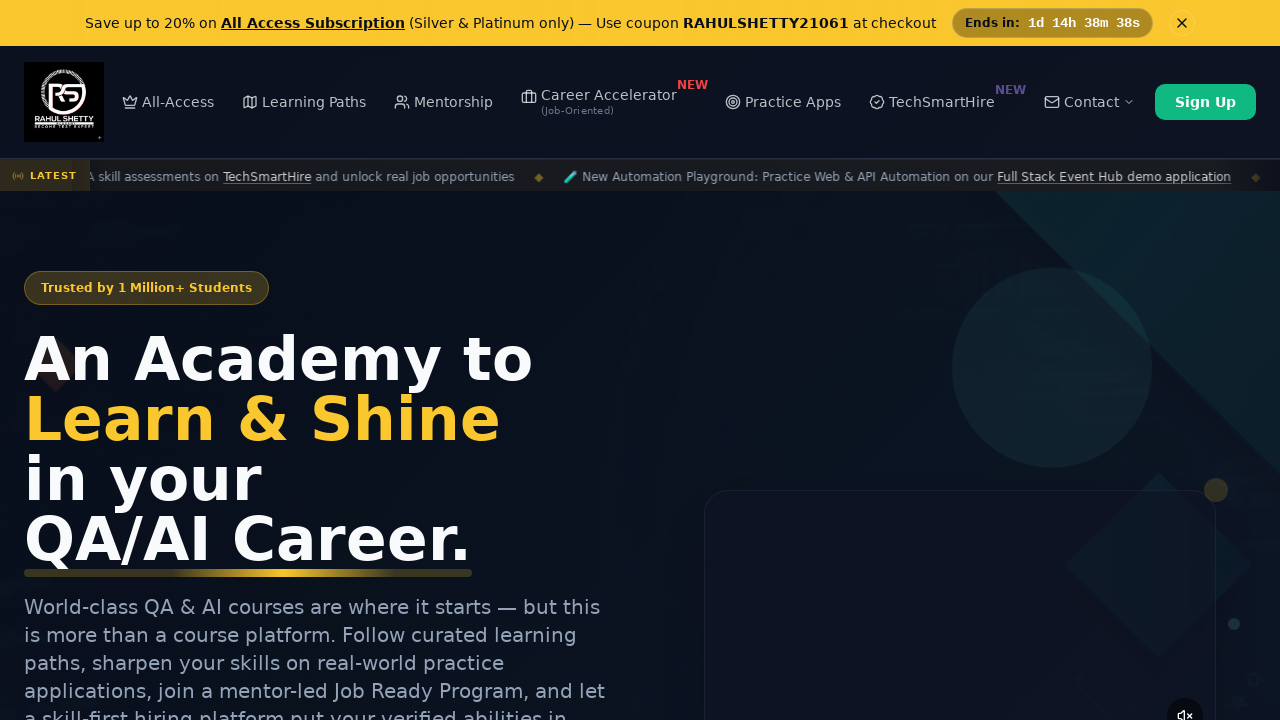